Navigates to Shifting Content image example page

Starting URL: https://the-internet.herokuapp.com/

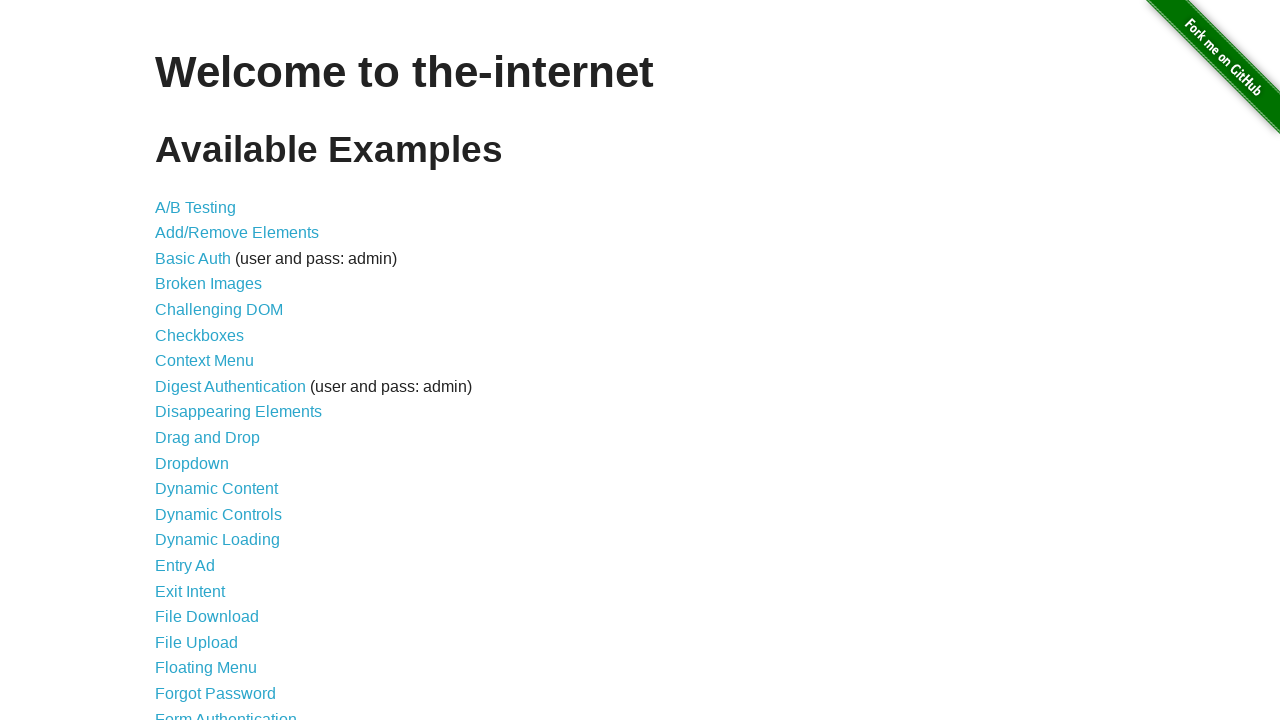

Clicked on Shifting Content link at (212, 523) on xpath=//a[normalize-space()='Shifting Content']
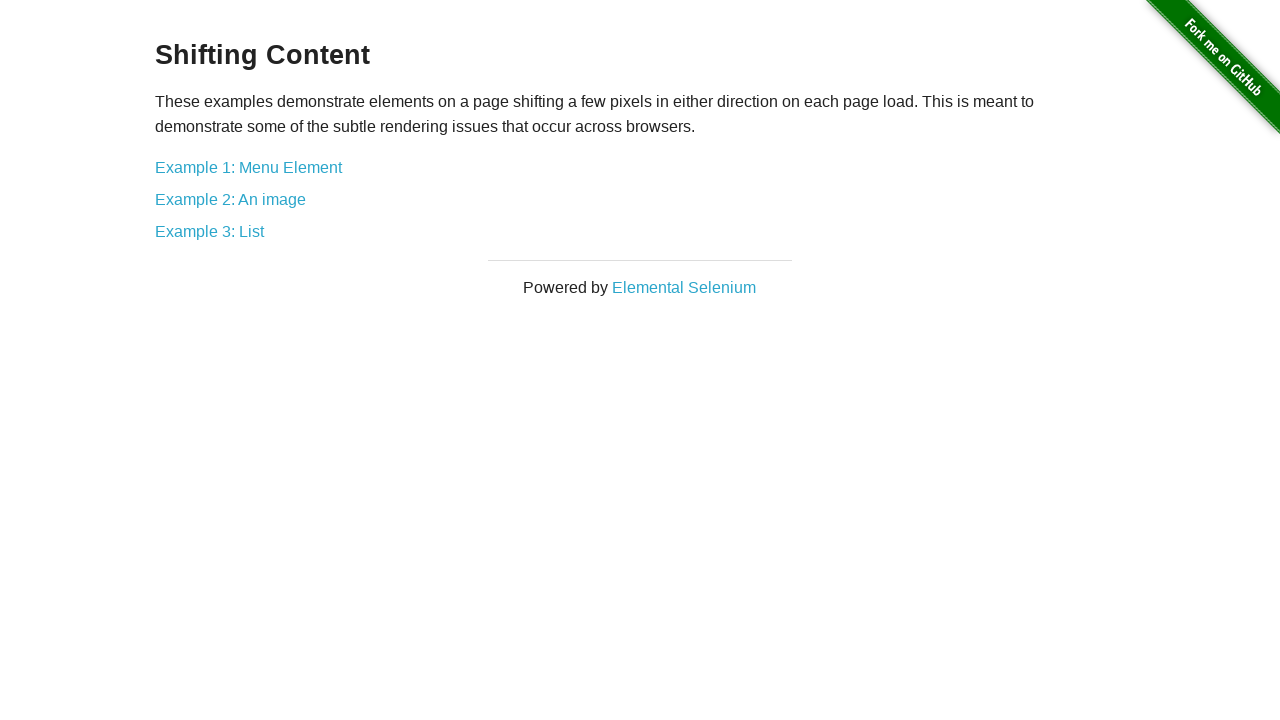

Clicked on image example link at (230, 199) on a[href='/shifting_content/image']
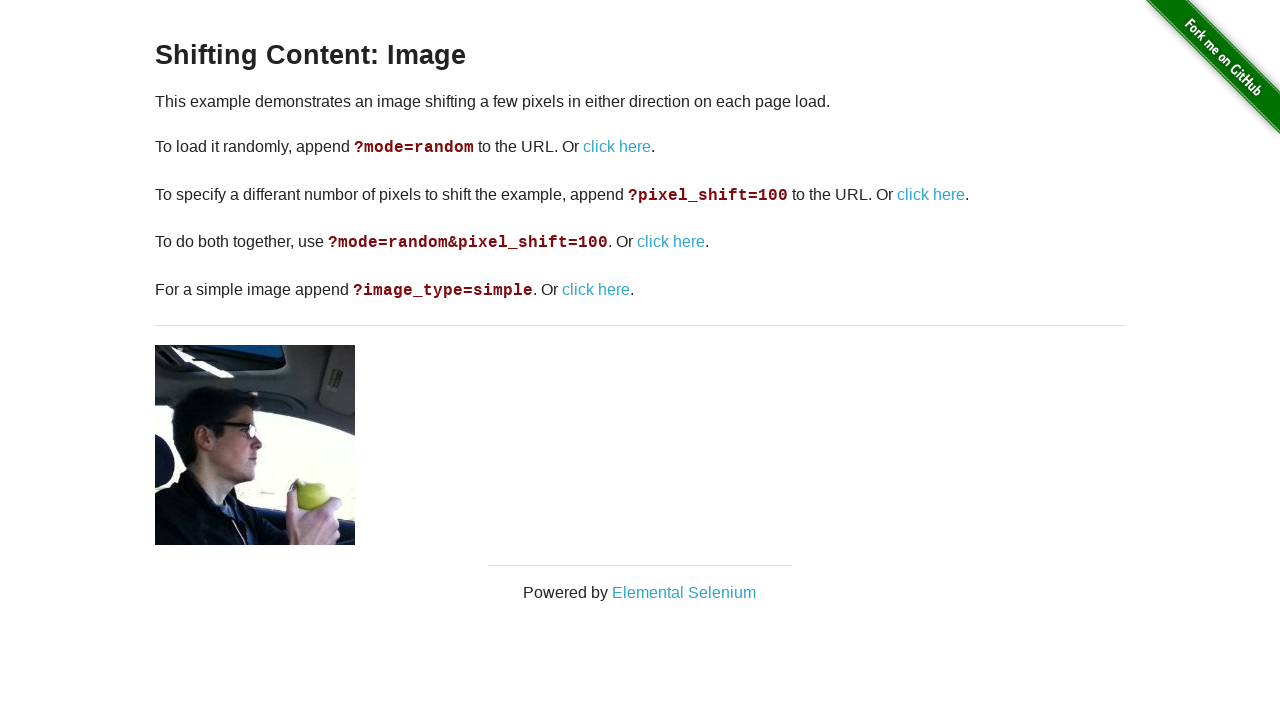

Verified navigation to Shifting Content image example page
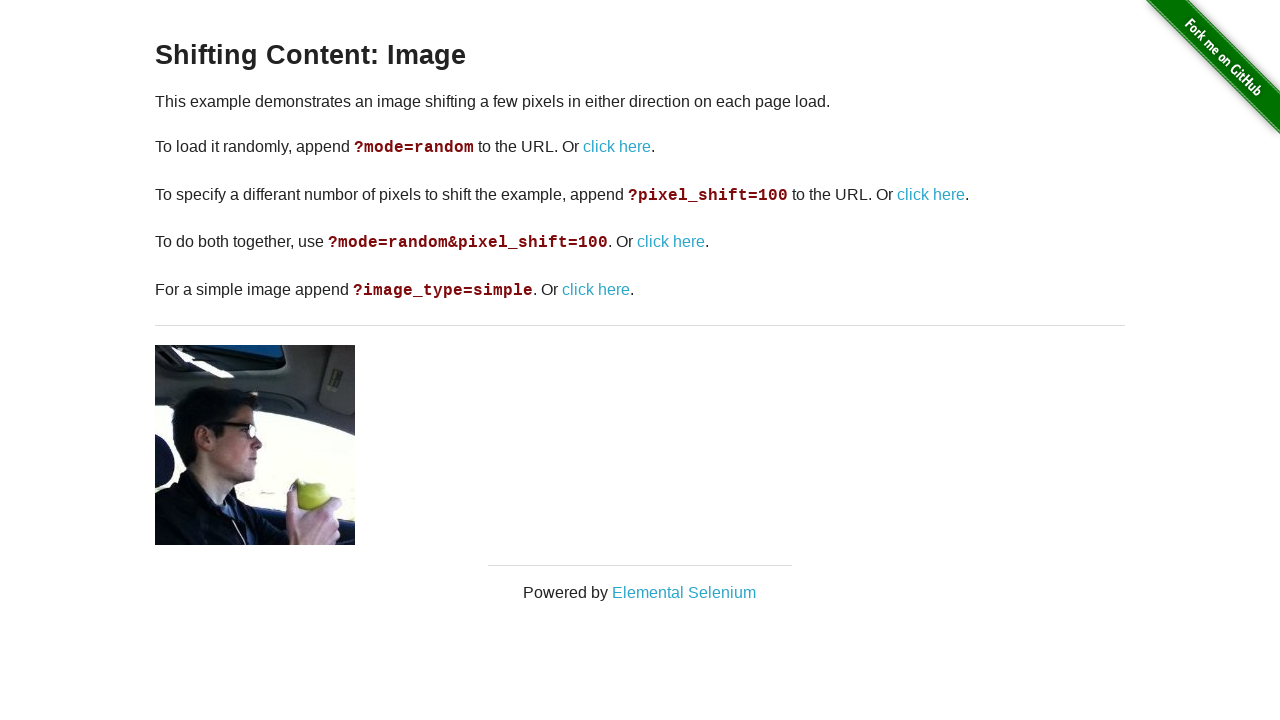

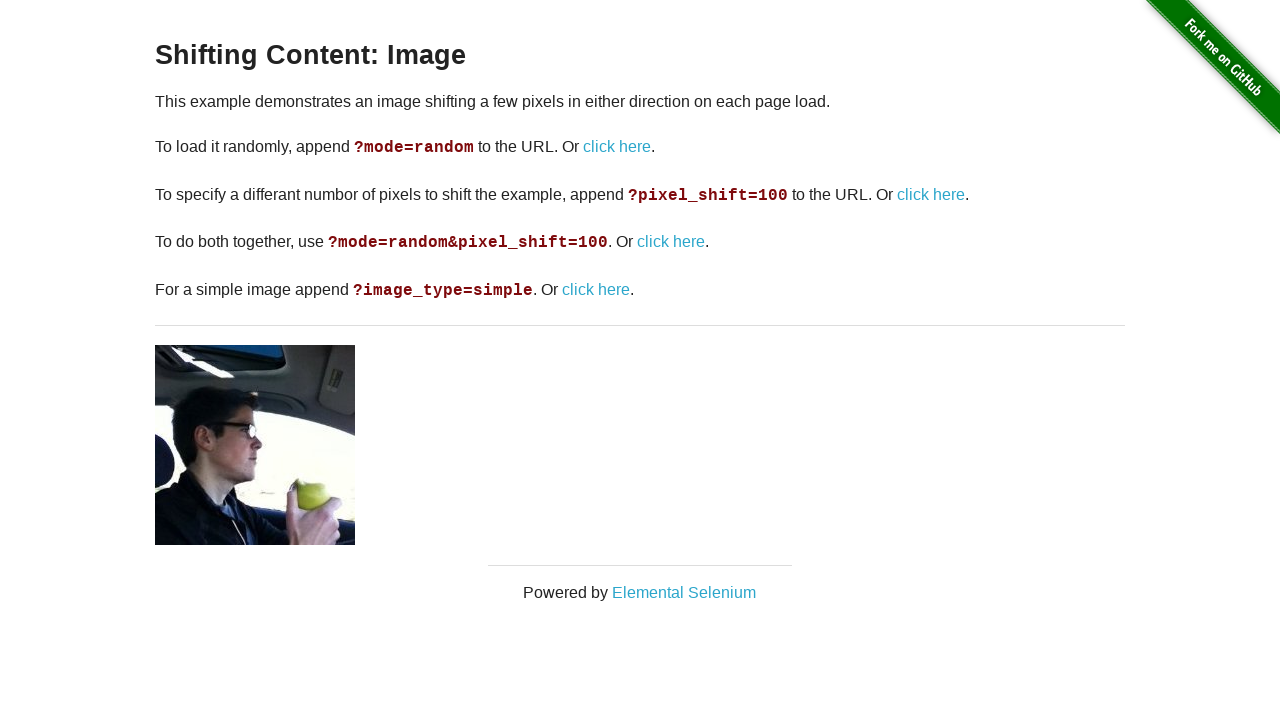